Fills out a simple form with personal information (first name, last name, city, country) and submits it

Starting URL: http://suninjuly.github.io/simple_form_find_task.html

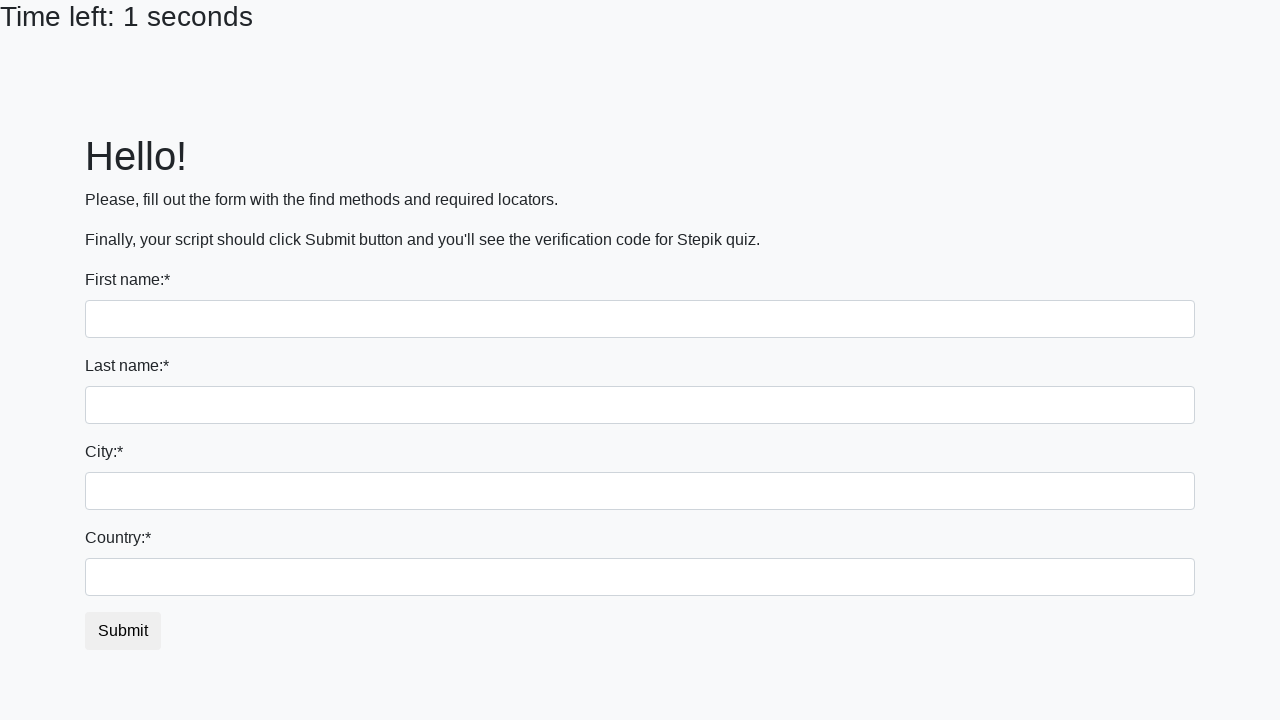

Filled first name field with 'Ivan' on input[name='first_name']
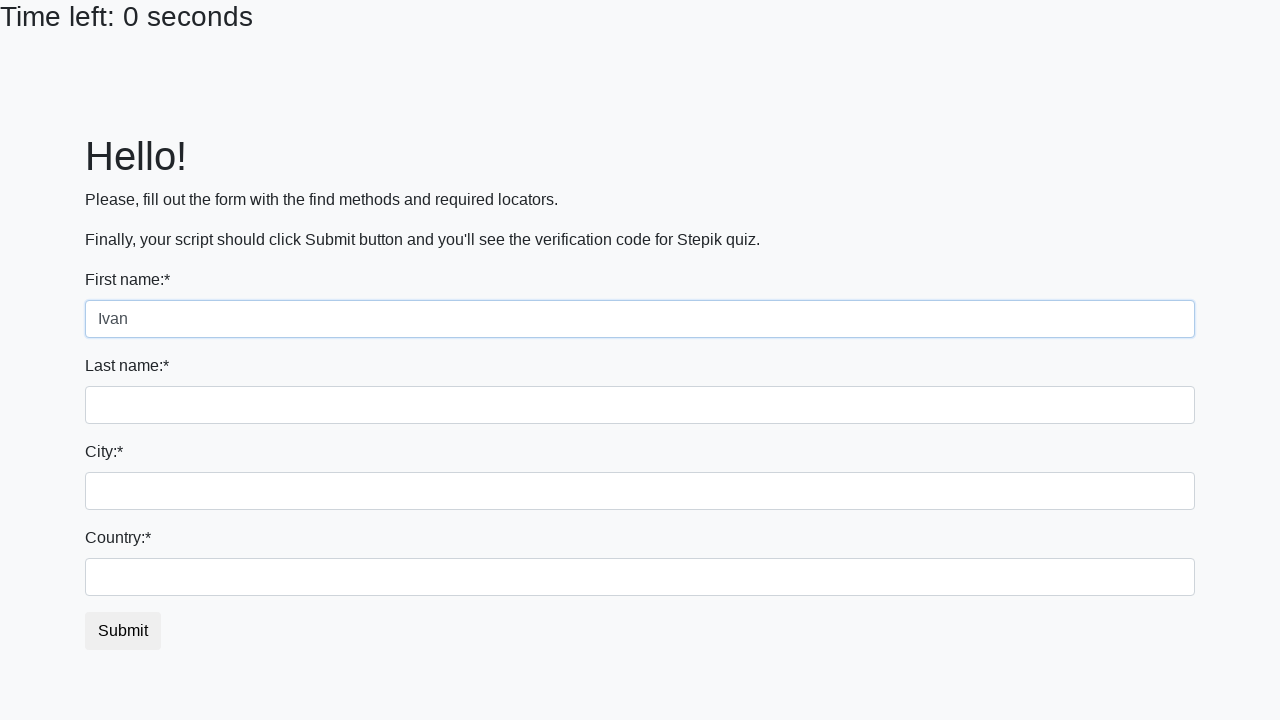

Filled last name field with 'Petrov' on input[name='last_name']
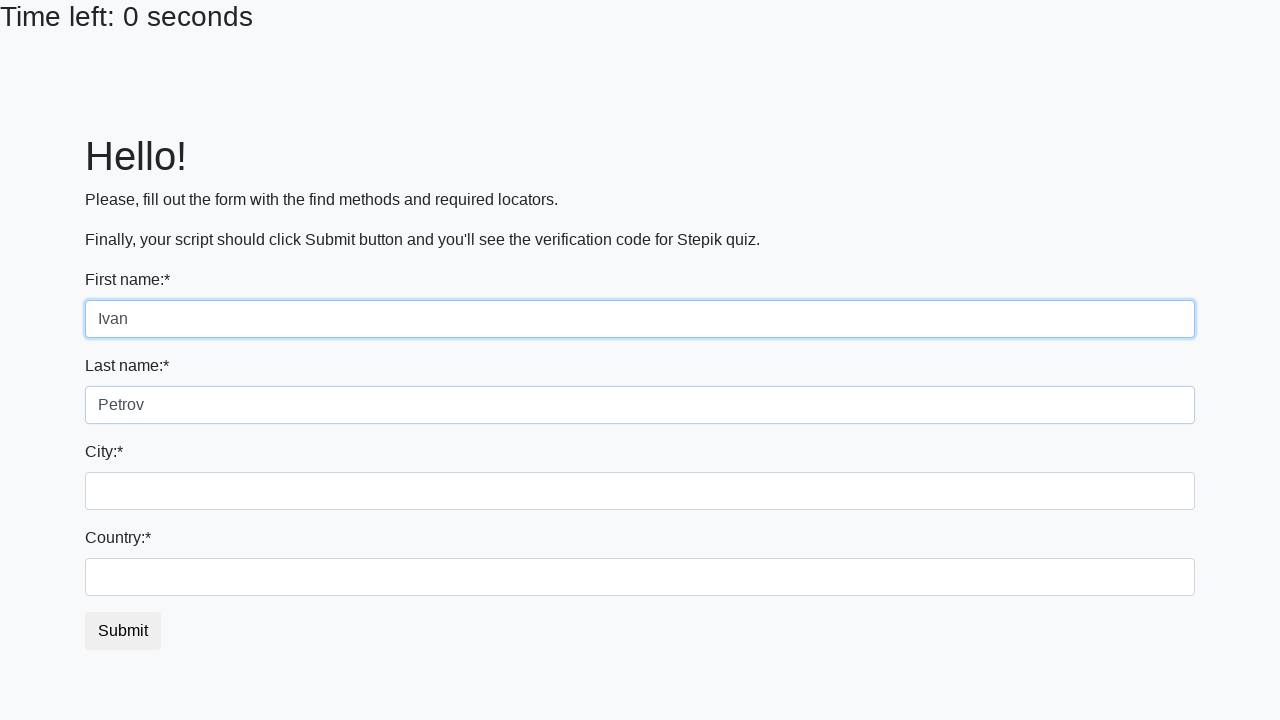

Filled city field with 'Smolensk' on .city
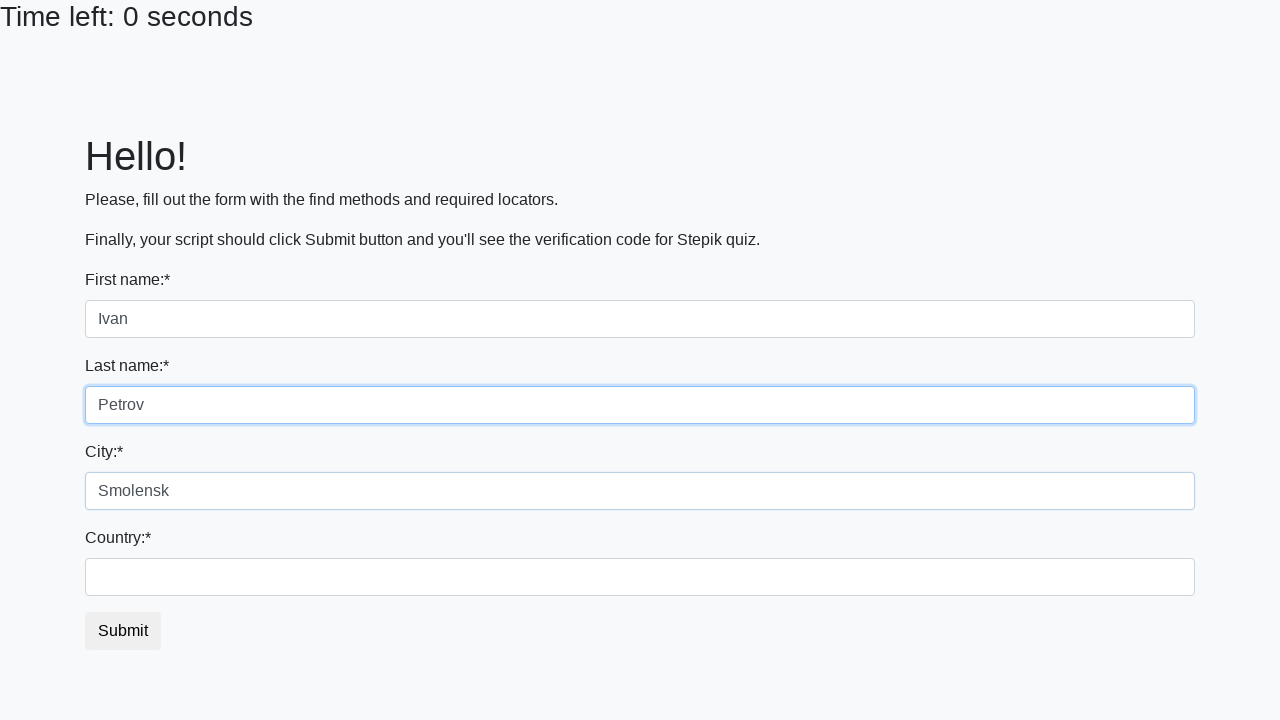

Filled country field with 'Russia' on #country
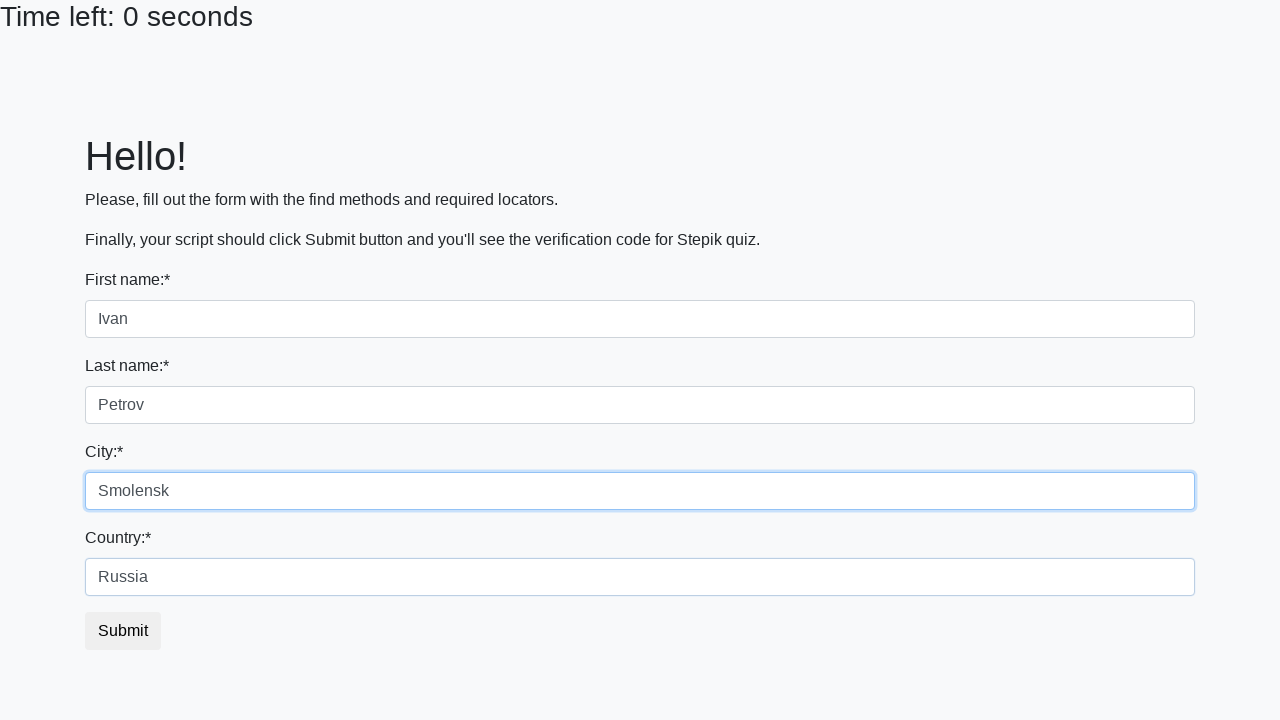

Clicked submit button to submit the form at (123, 631) on #submit_button
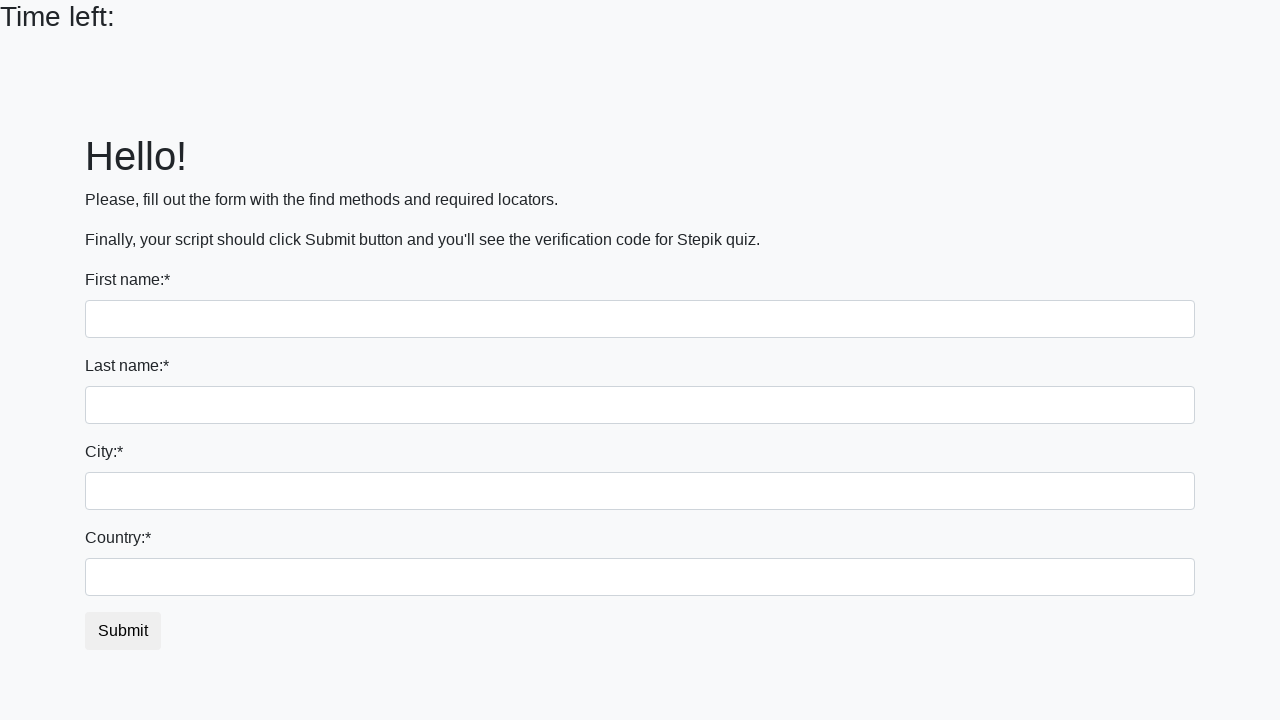

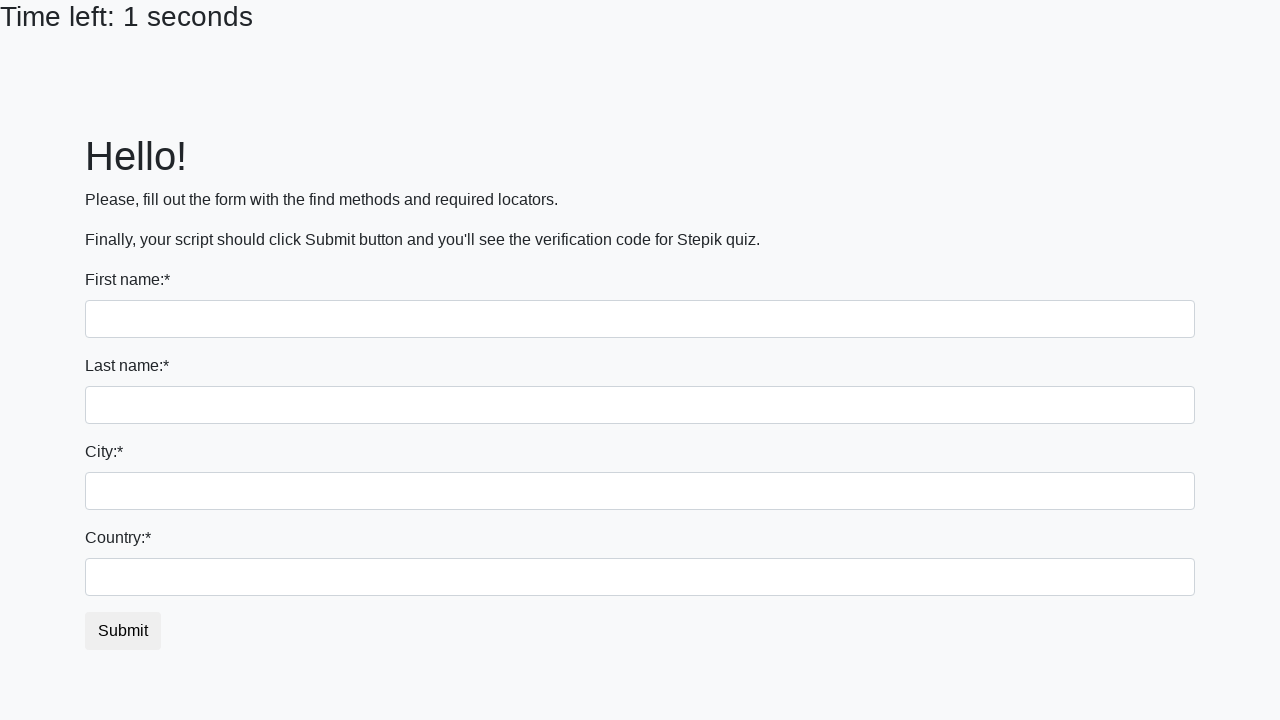